Tests adding a todo item to a sample todo application by entering text in the input field and pressing Enter, then verifying the item appears in the list.

Starting URL: https://lambdatest.github.io/sample-todo-app/

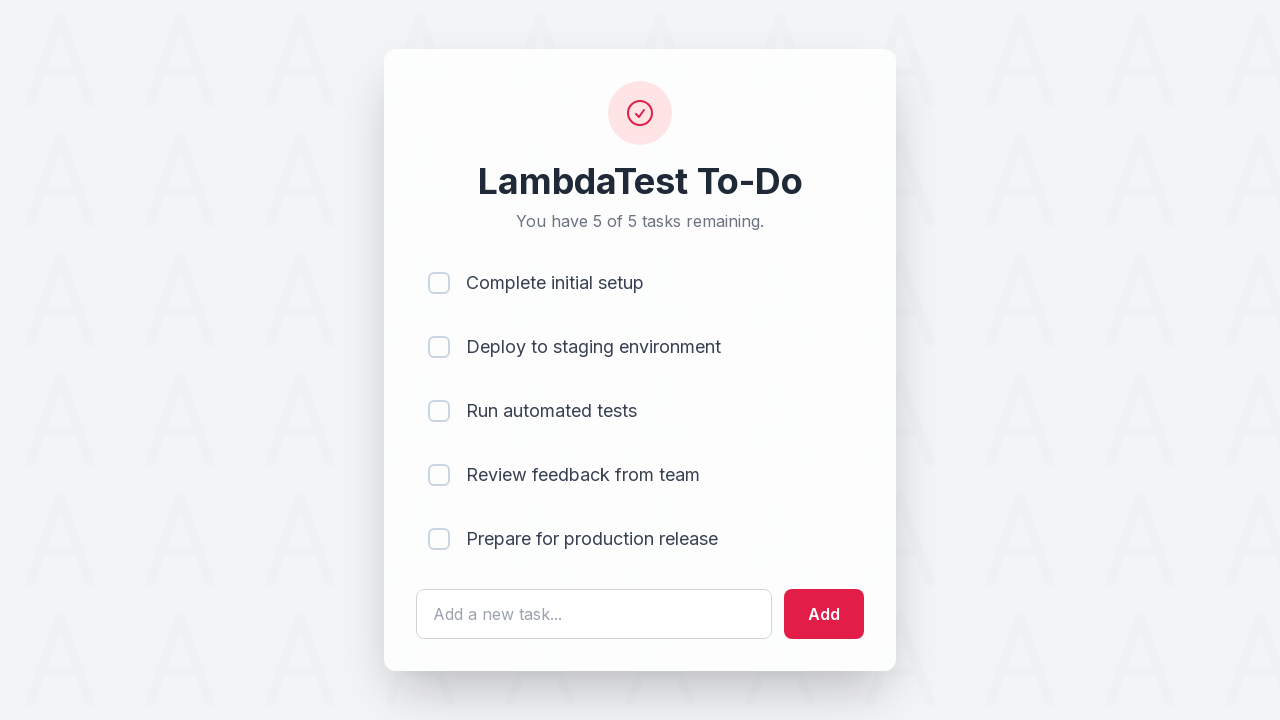

Filled todo input field with 'Complete homework' on #sampletodotext
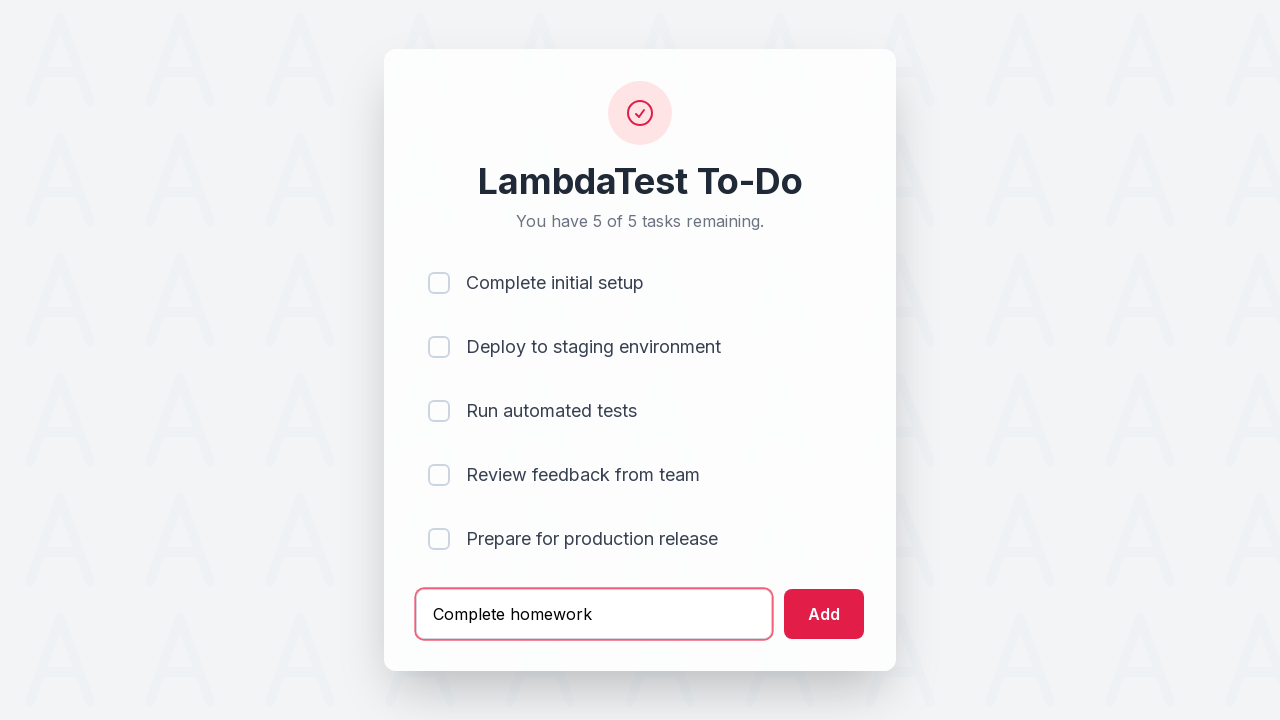

Pressed Enter to add todo item on #sampletodotext
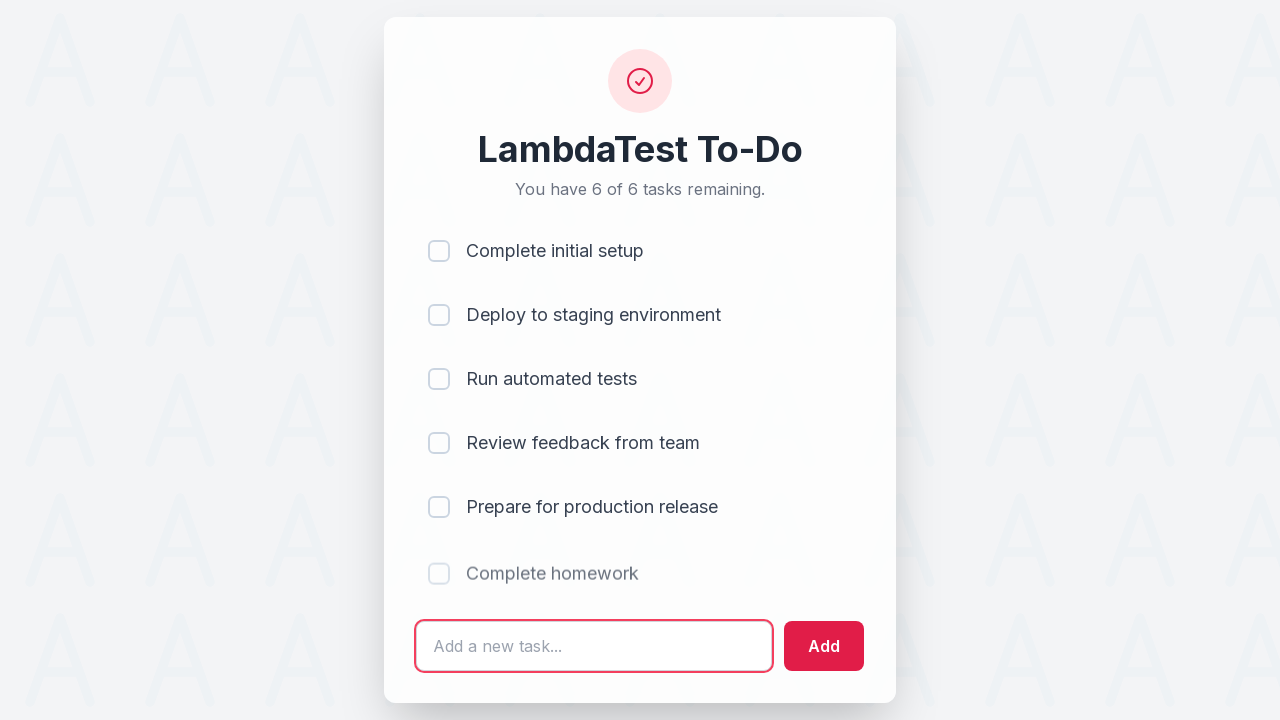

Verified new todo item appeared in the list
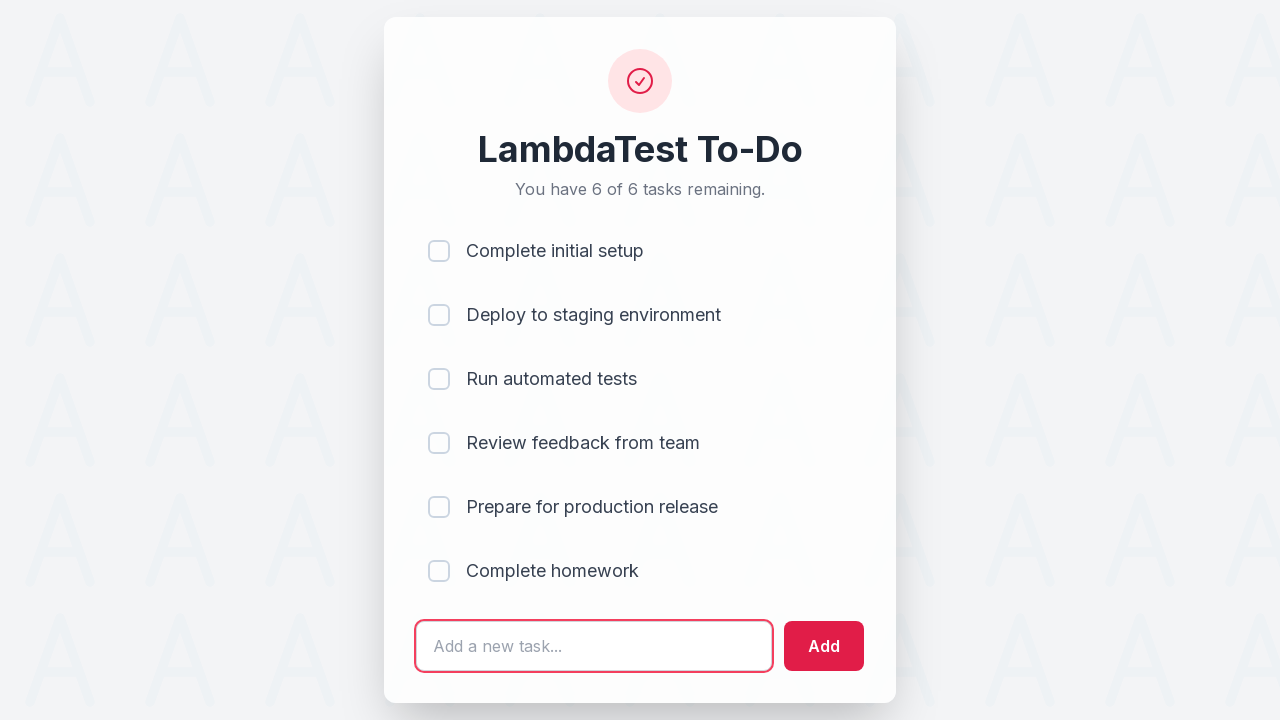

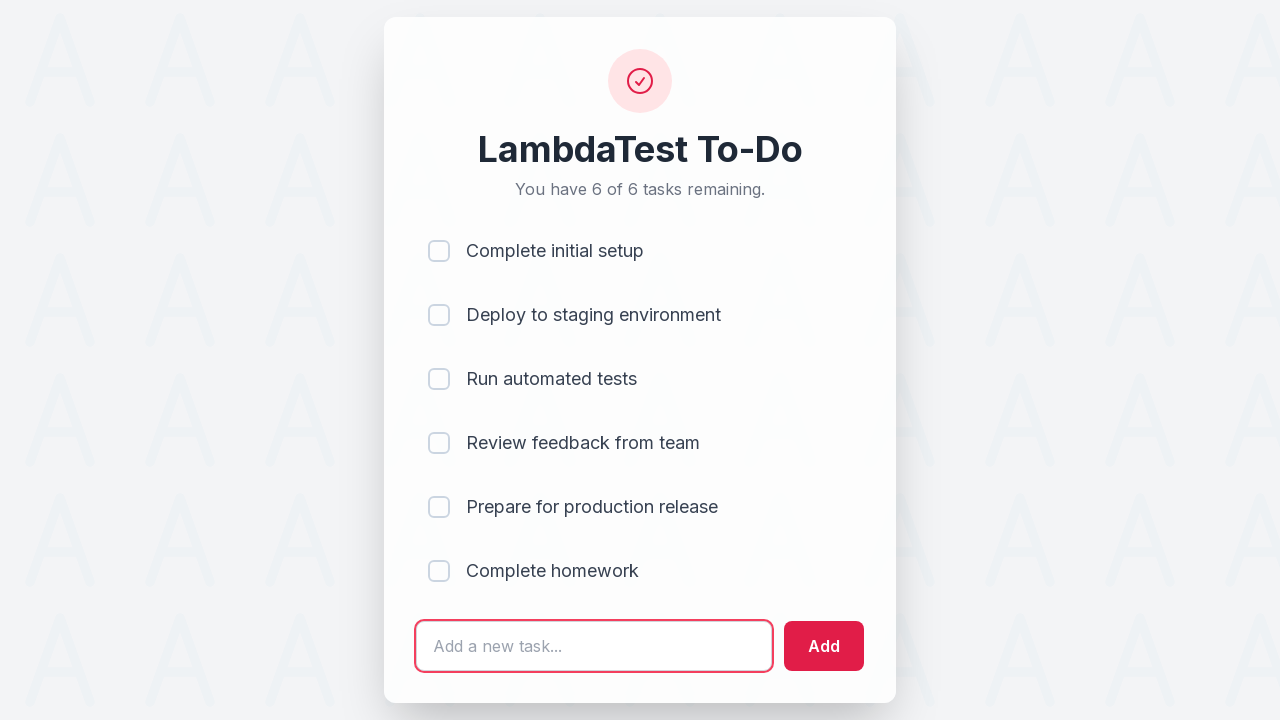